Tests handling a JavaScript confirm dialog by clicking the confirm button and accepting it

Starting URL: https://testpages.herokuapp.com/styled/alerts/alert-test.html

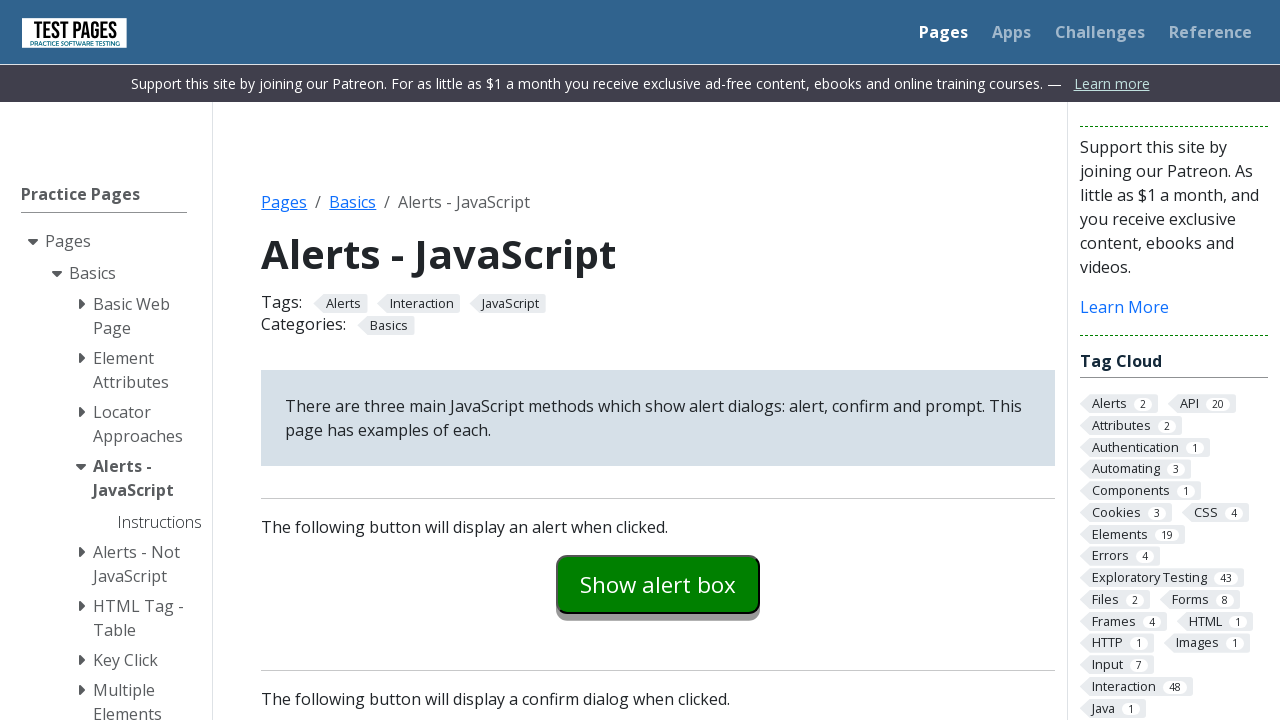

Set up dialog handler to accept confirm dialogs
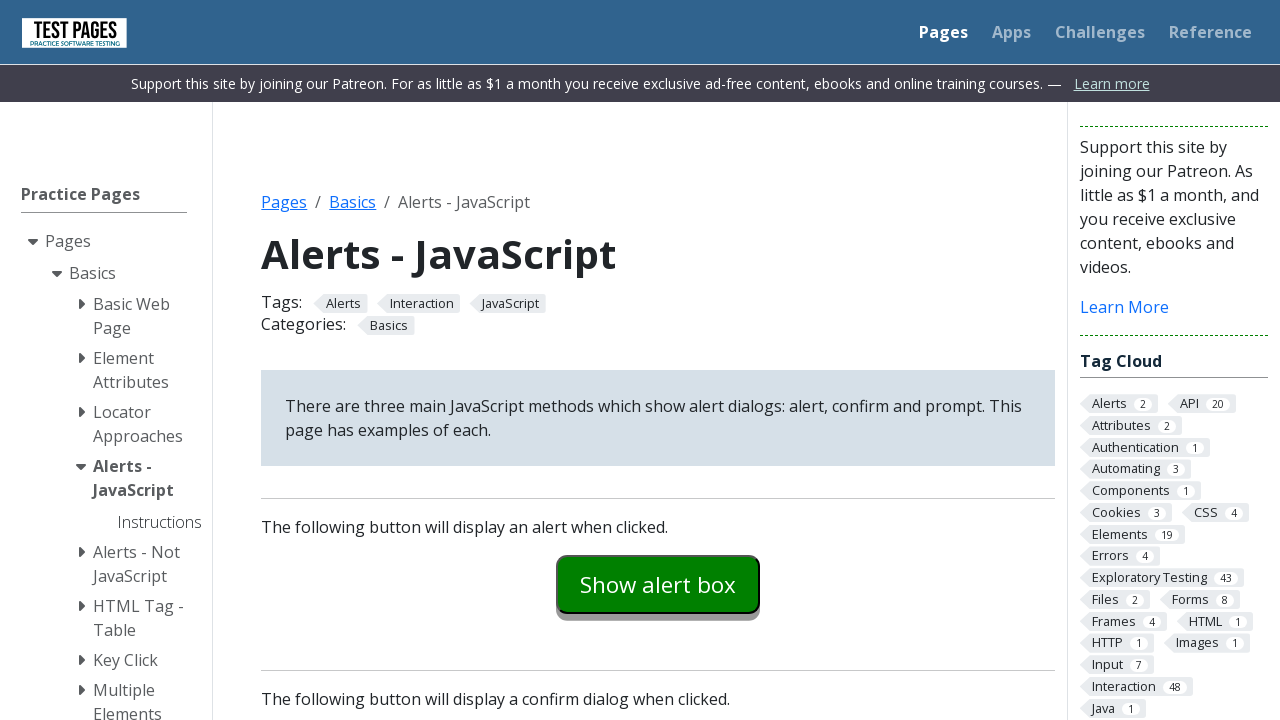

Clicked the confirm example button at (658, 360) on #confirmexample
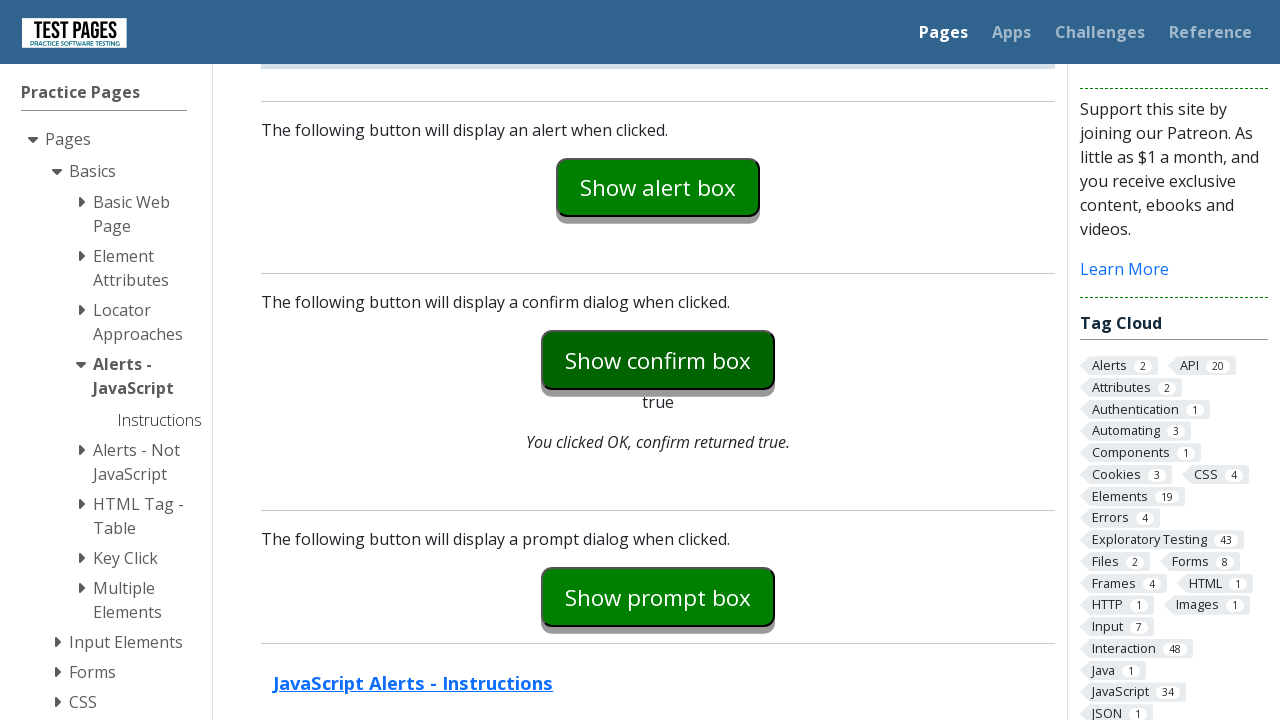

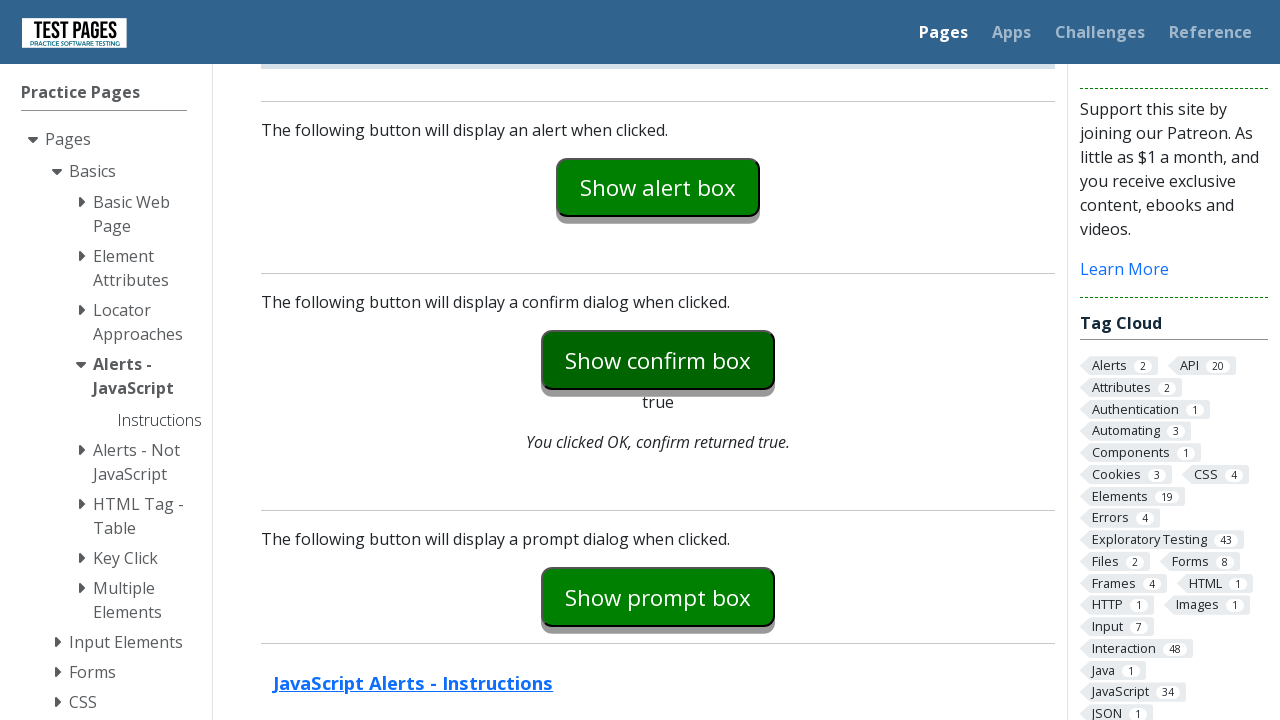